Tests browser window handling by clicking a "New Window" button, switching to the new window to verify its content, closing it, and returning to the original window to verify the original page is still displayed.

Starting URL: https://www.tutorialspoint.com/selenium/practice/browser-windows.php

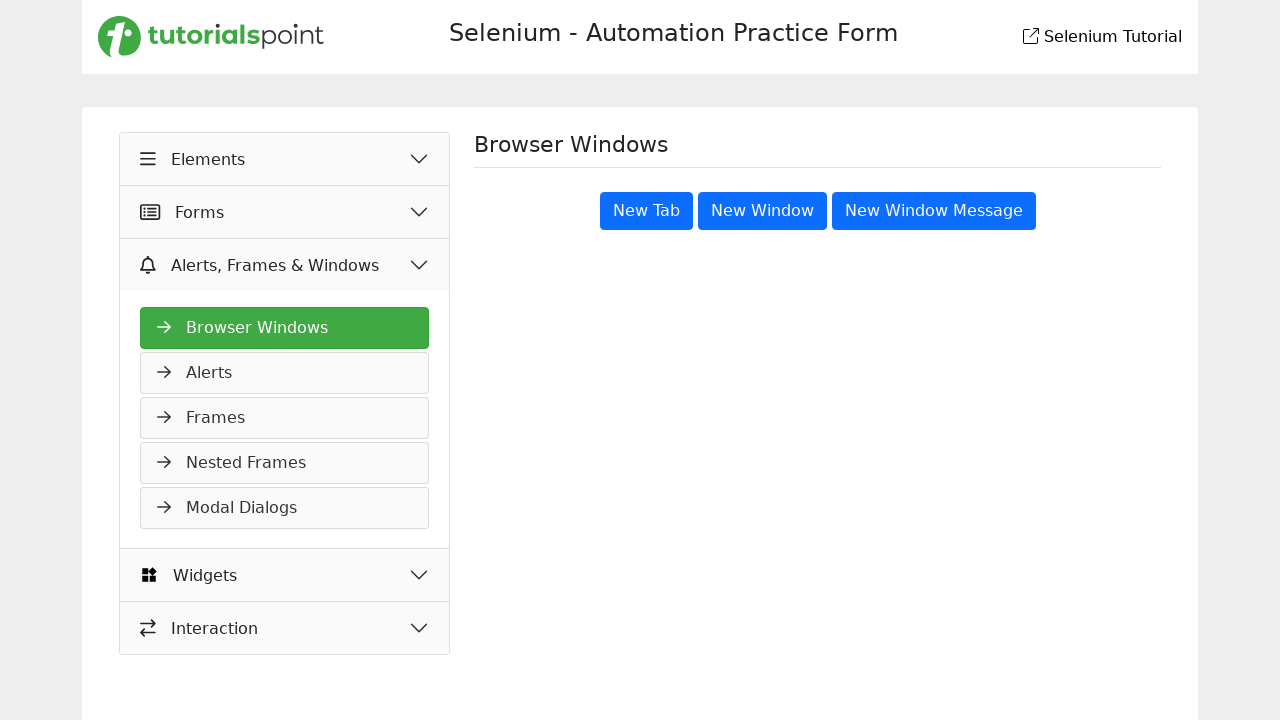

Stored reference to original page
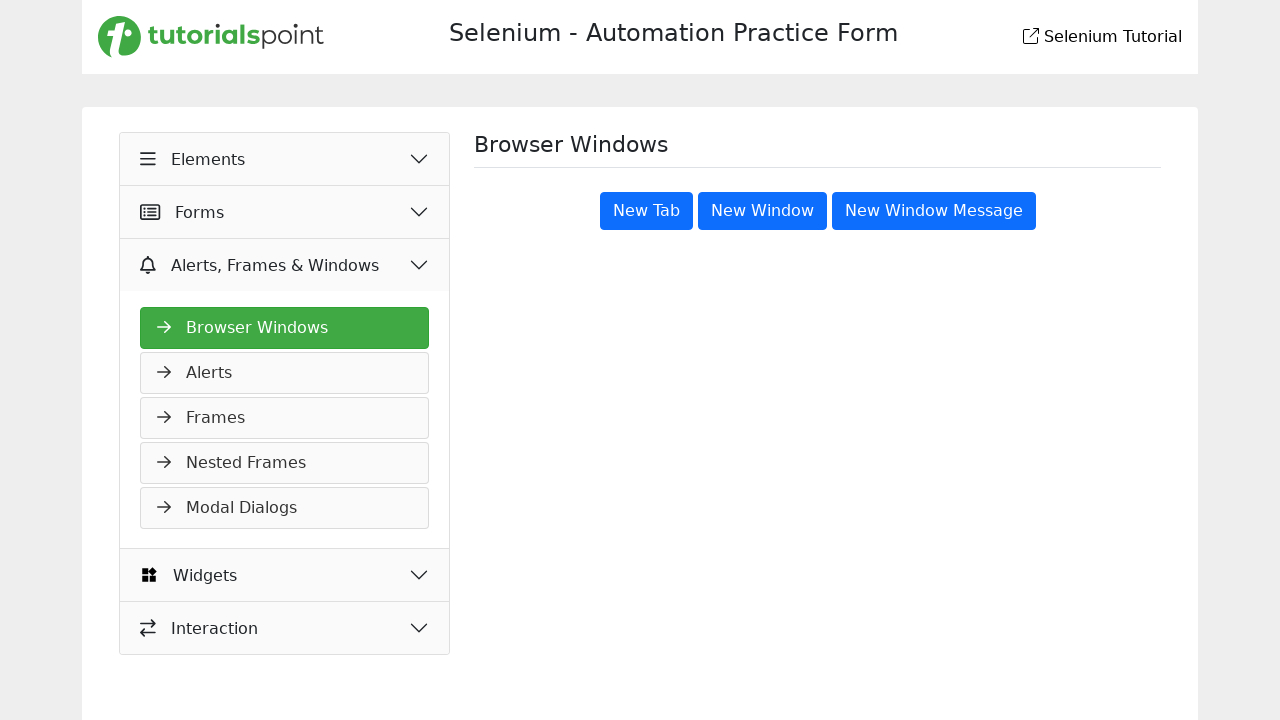

Clicked 'New Window' button and new window opened at (762, 211) on xpath=//button[text()='New Window']
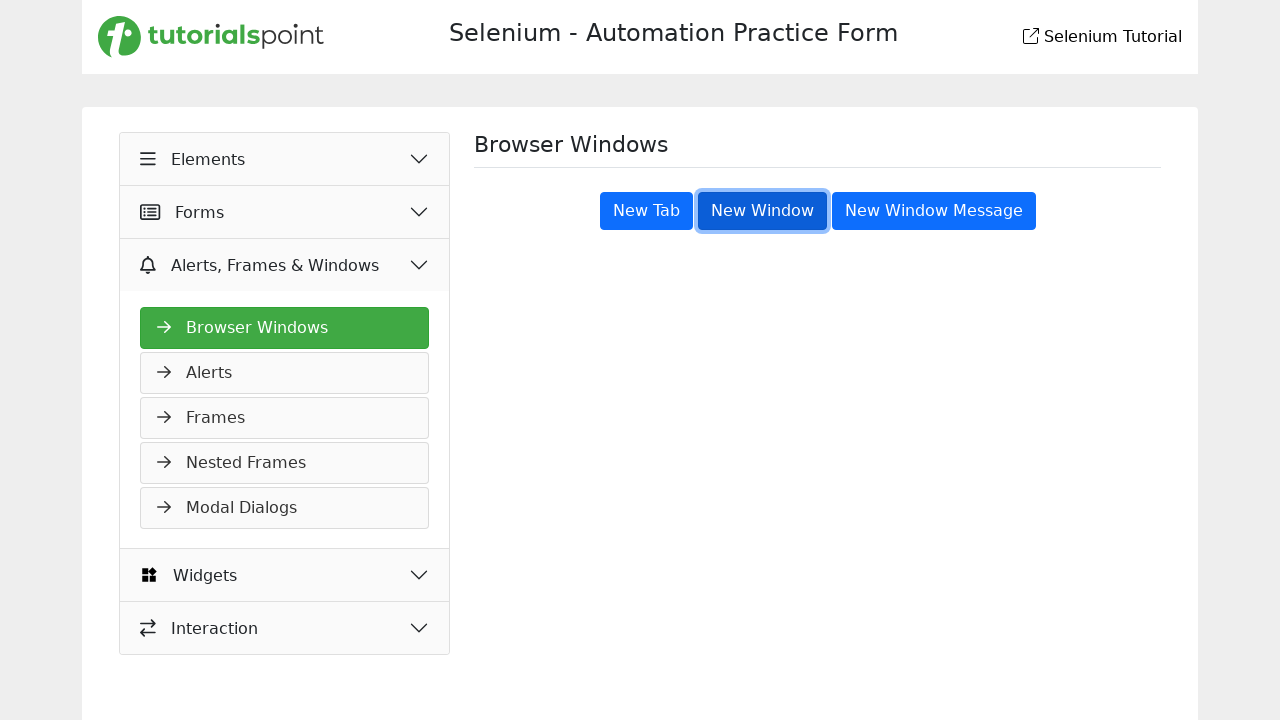

Retrieved new window reference
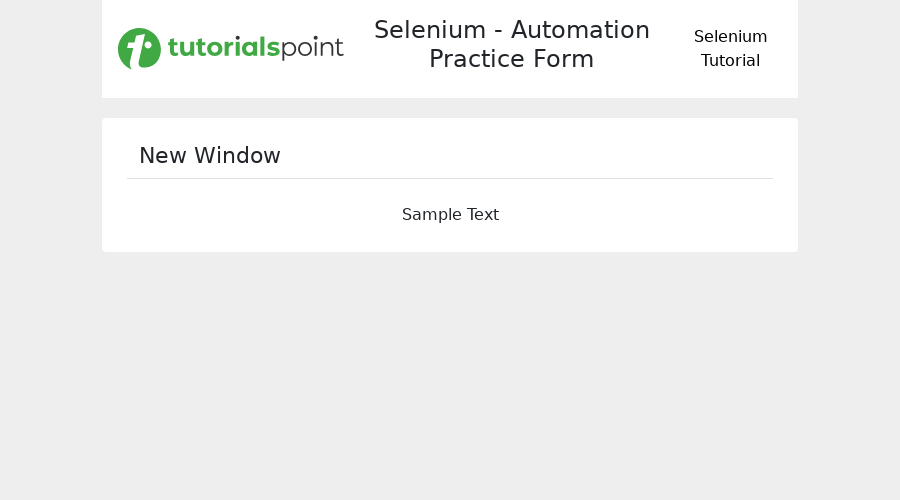

New window heading loaded successfully
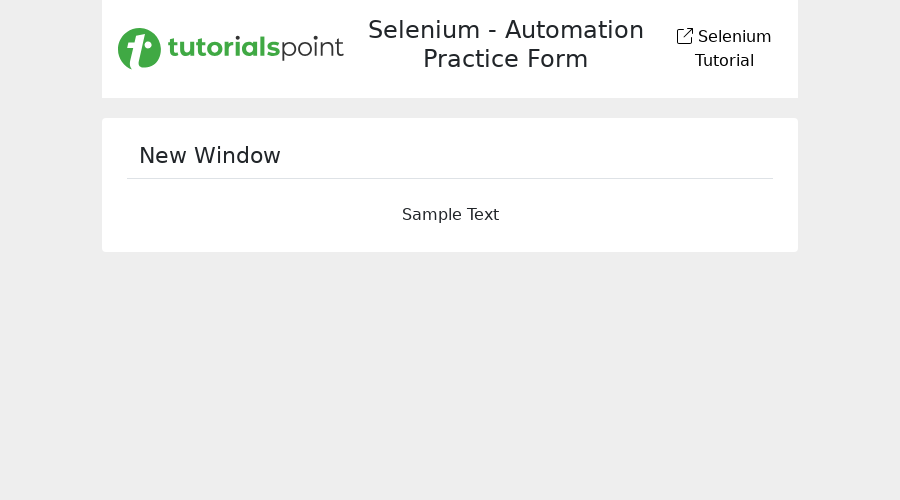

Verified 'New Window' heading is visible in new window
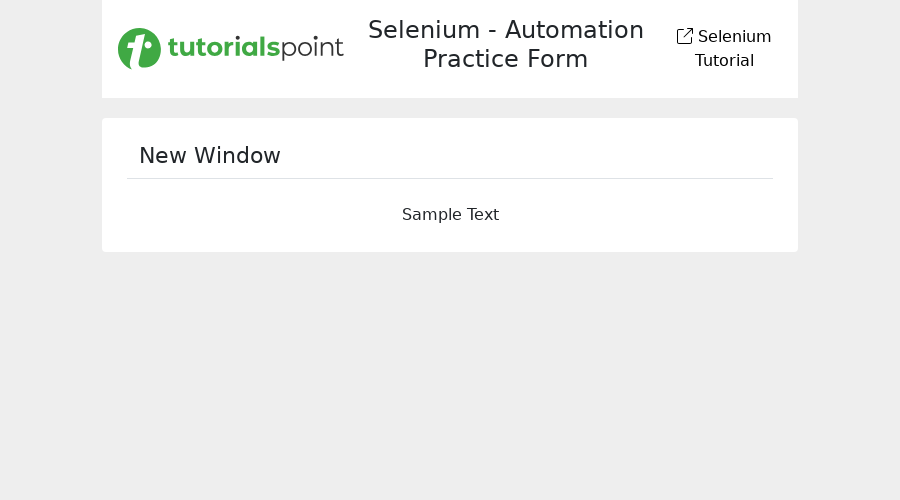

Closed the new window
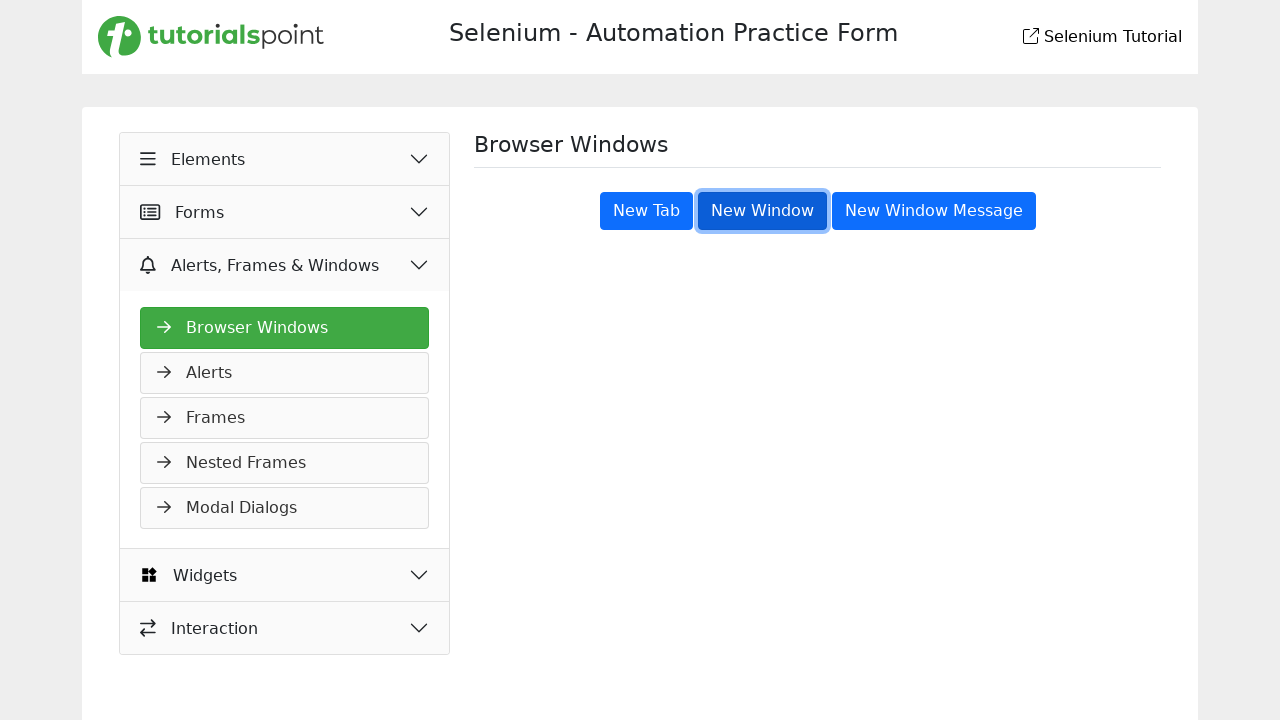

Verified original page 'Browser Windows' heading is visible after closing new window
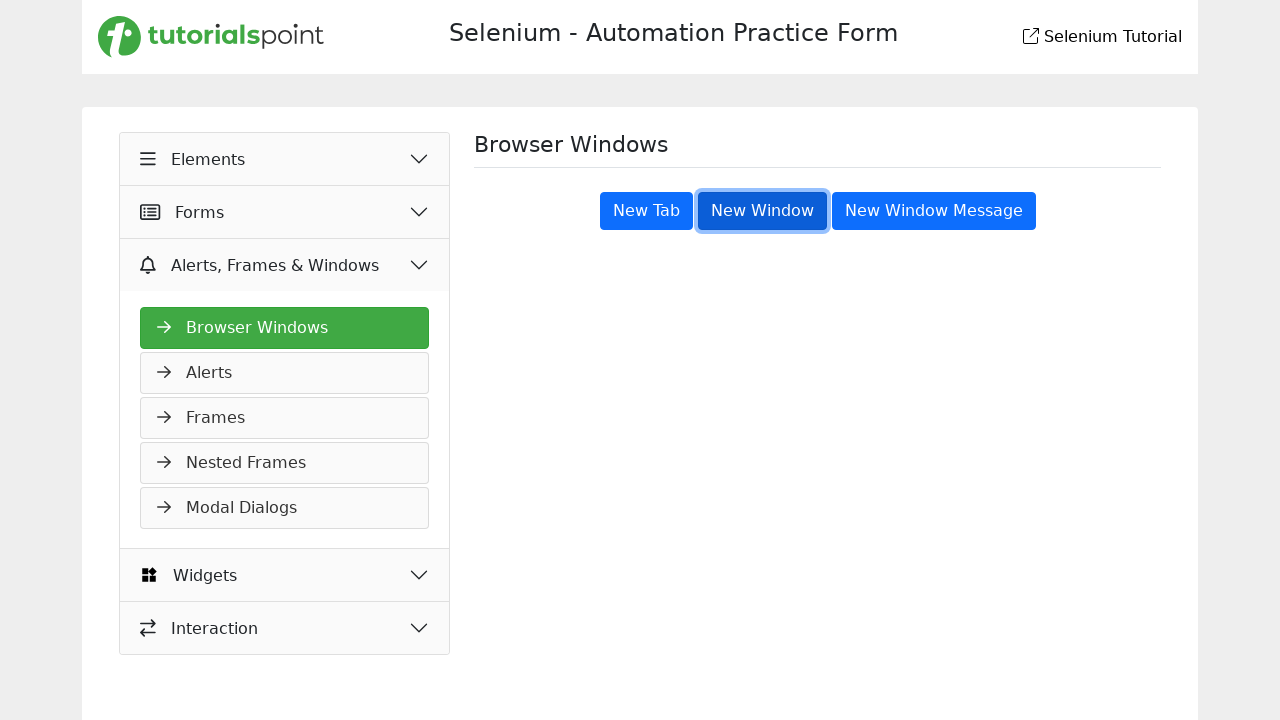

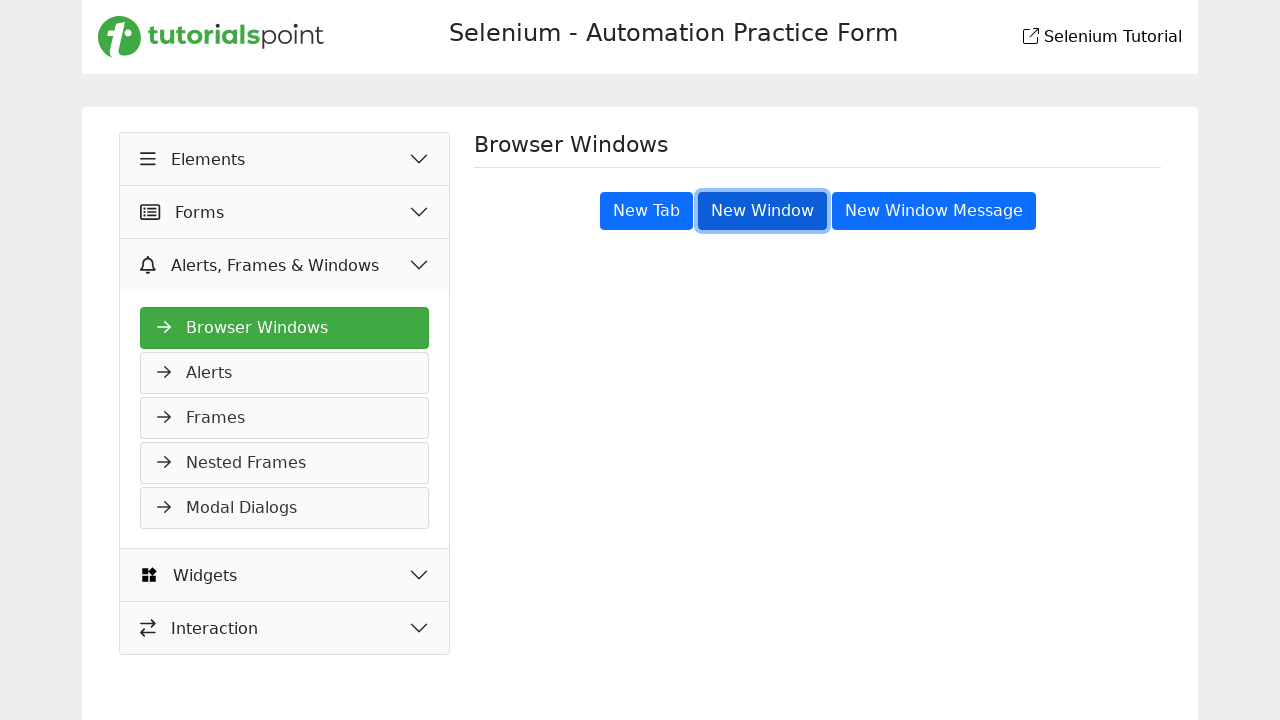